Tests right-click (context menu) functionality by right-clicking on the Men tab

Starting URL: https://www.meesho.com/

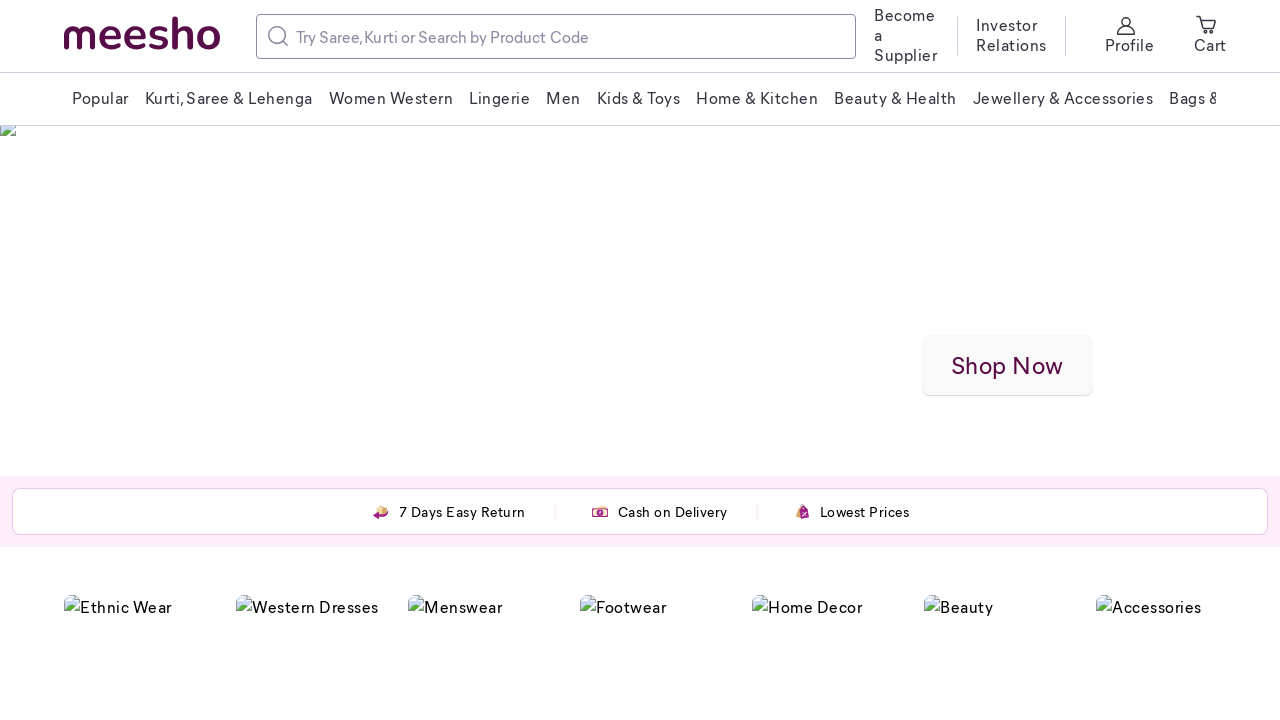

Right-clicked on Men tab to open context menu at (563, 98) on xpath=(//span[.='Men'])[1]
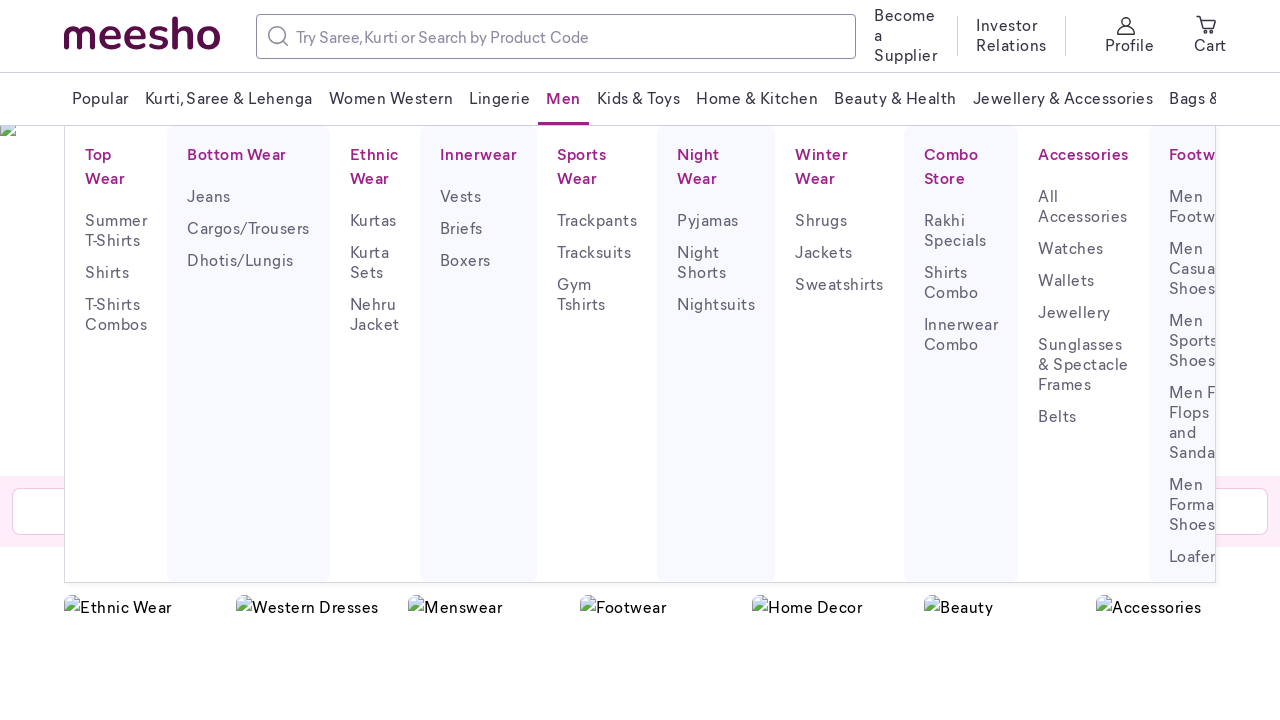

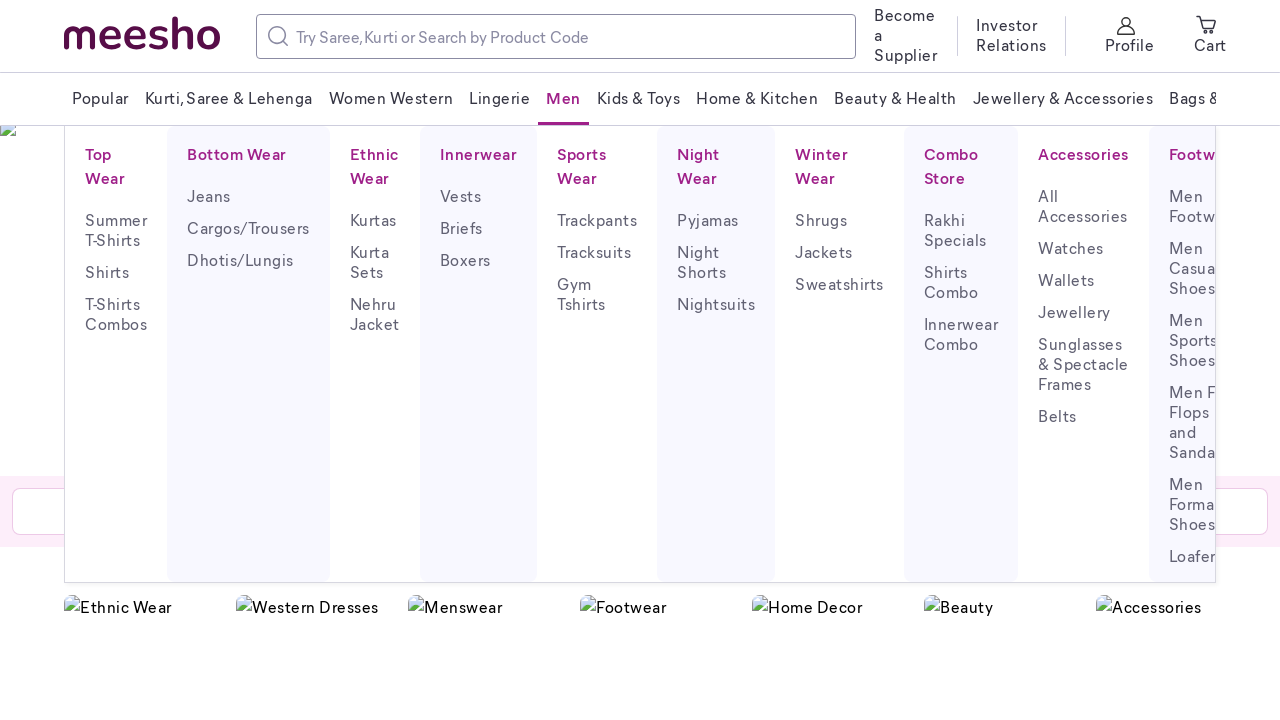